Tests right-click context menu functionality by right-clicking on an element and verifying the context menu appears

Starting URL: http://medialize.github.io/jQuery-contextMenu/demo.html

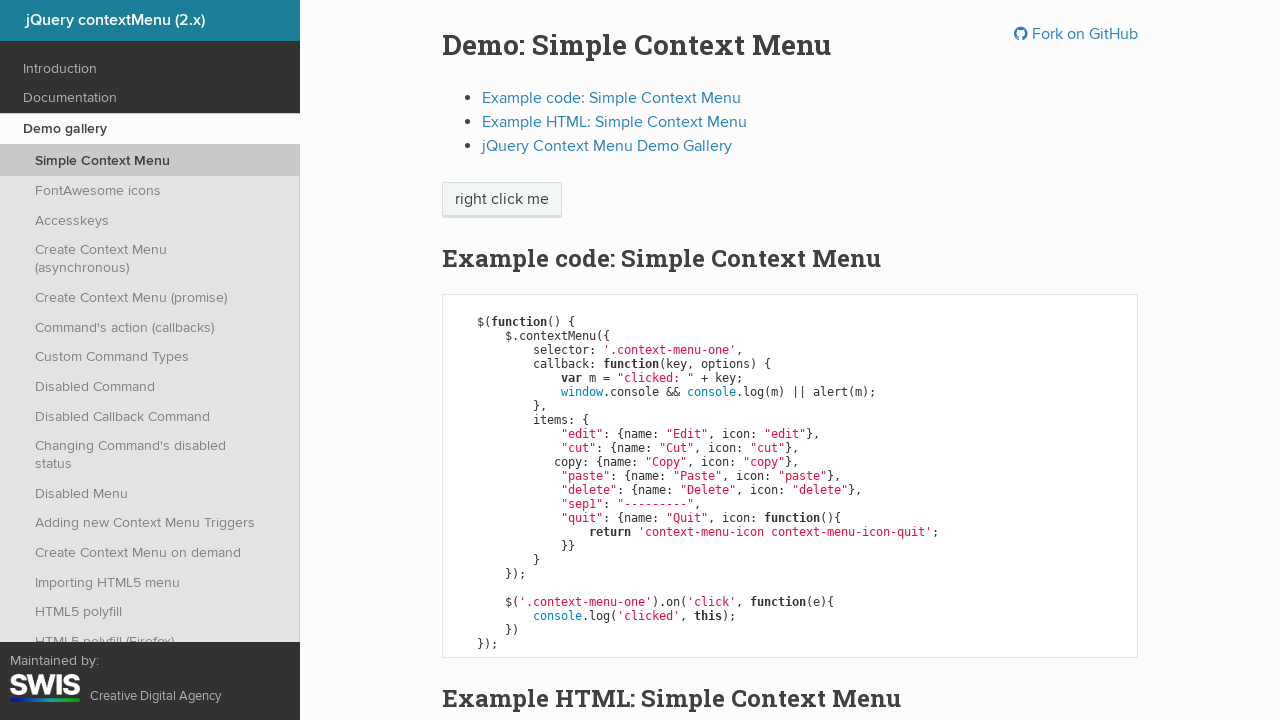

Located element with context menu class
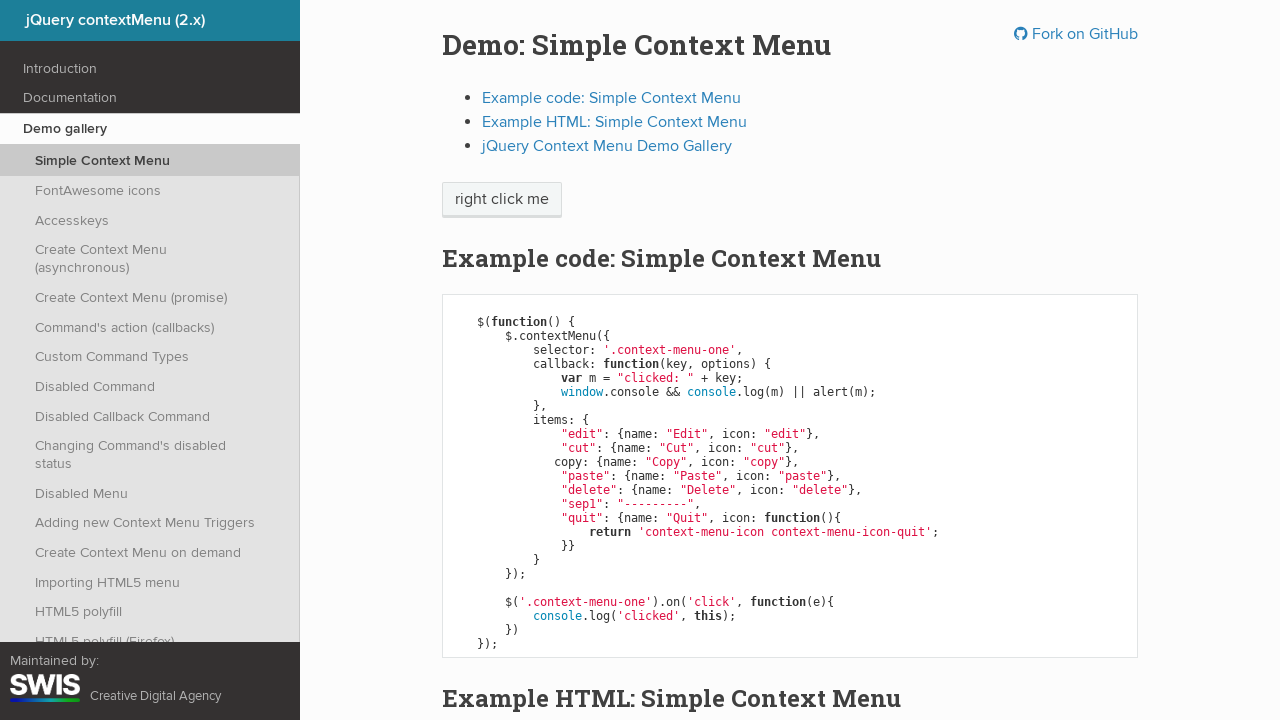

Right-clicked on context menu element at (502, 200) on .context-menu-one
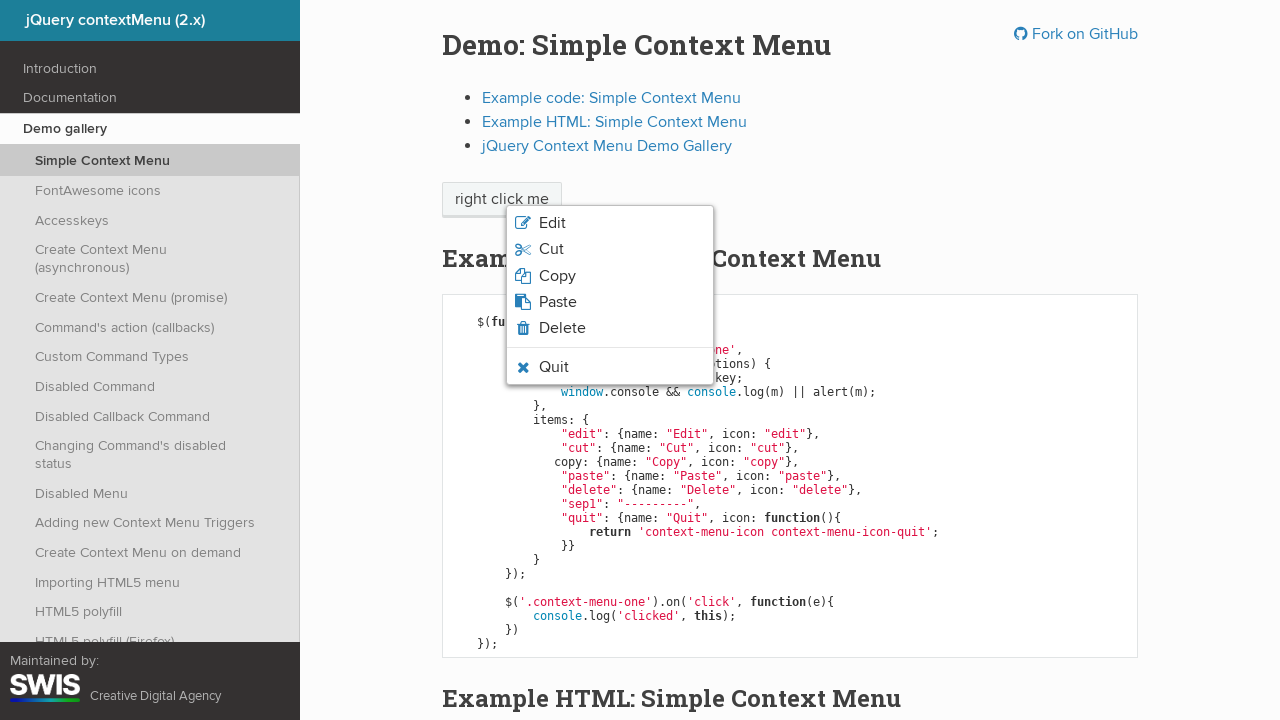

Context menu layer appeared
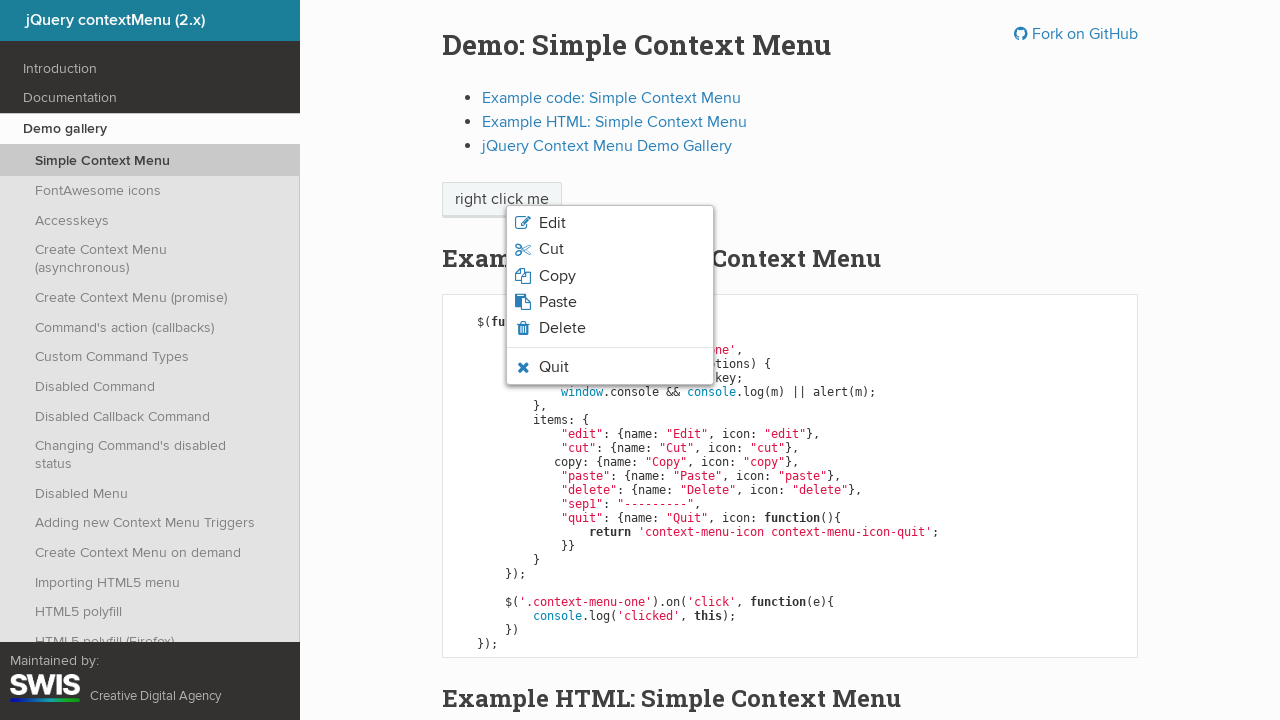

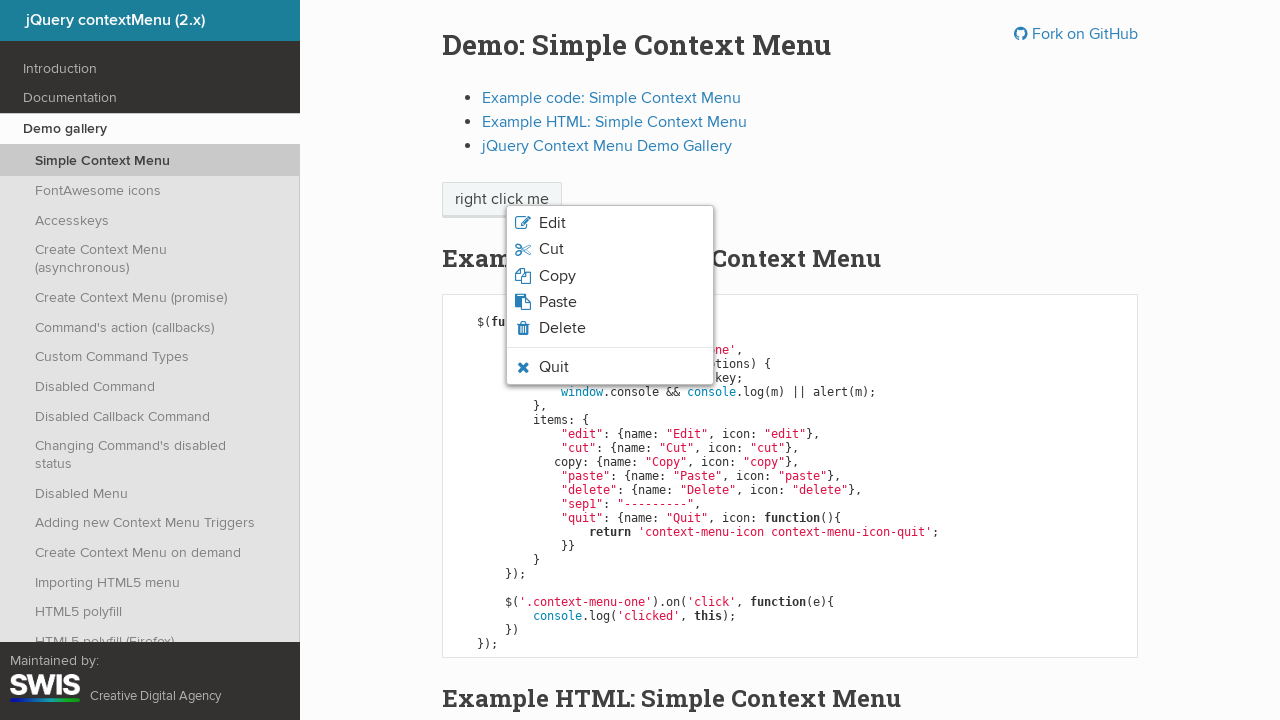